Tests multi-select dropdown functionality by selecting multiple car options (Volvo, Swift, Hyundai, Audi) and then deselecting Volvo to verify the deselectByVisibleText command works correctly.

Starting URL: http://omayo.blogspot.com/

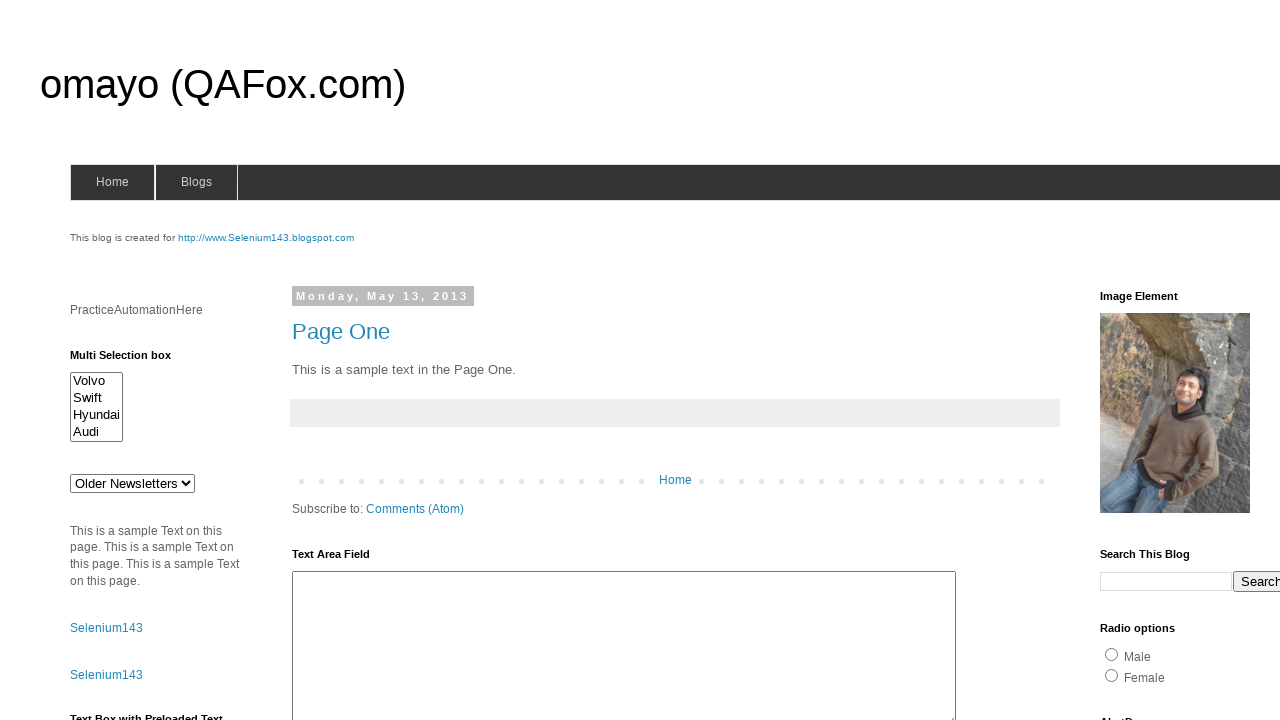

Located multi-select dropdown element
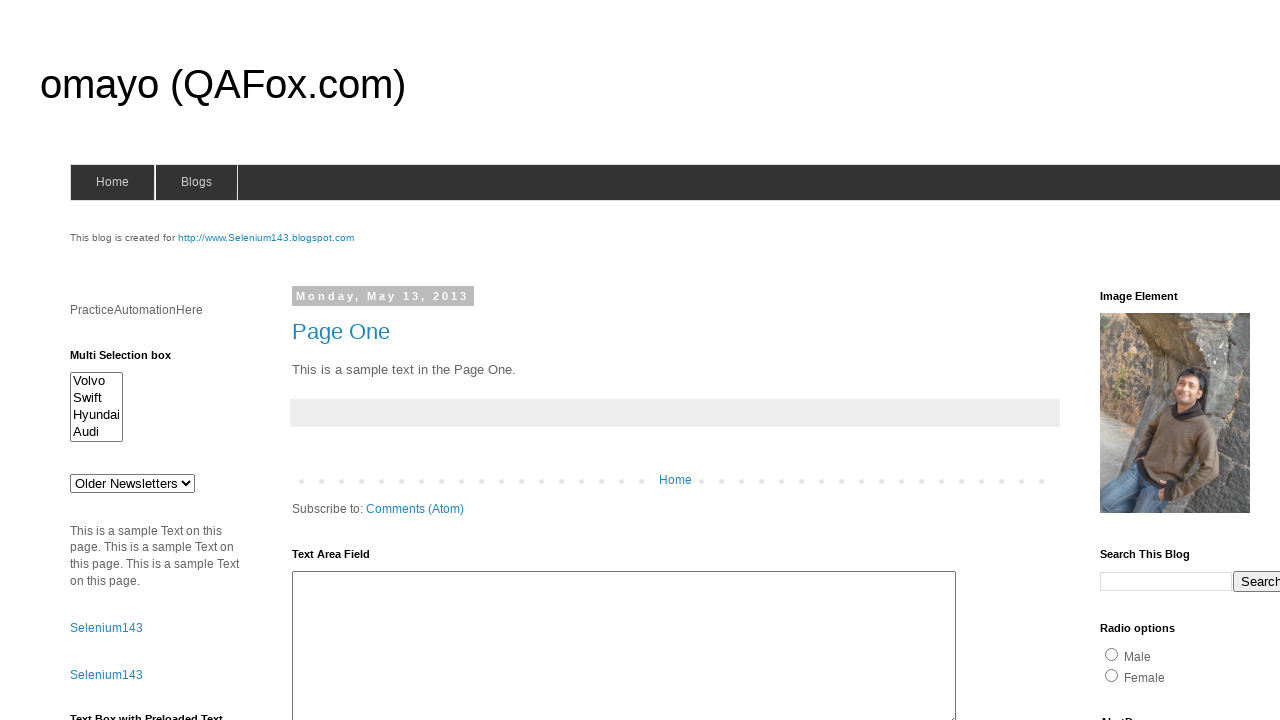

Selected Volvo from multi-select dropdown on #multiselect1
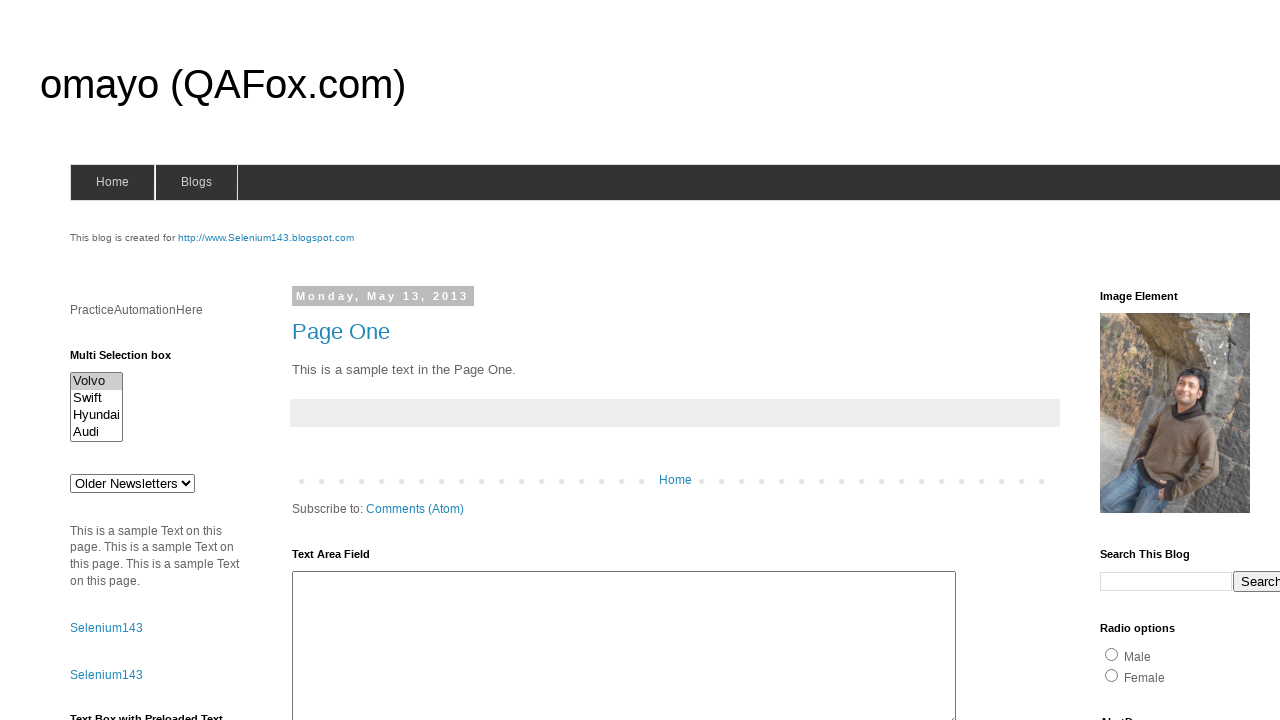

Selected Swift from multi-select dropdown on #multiselect1
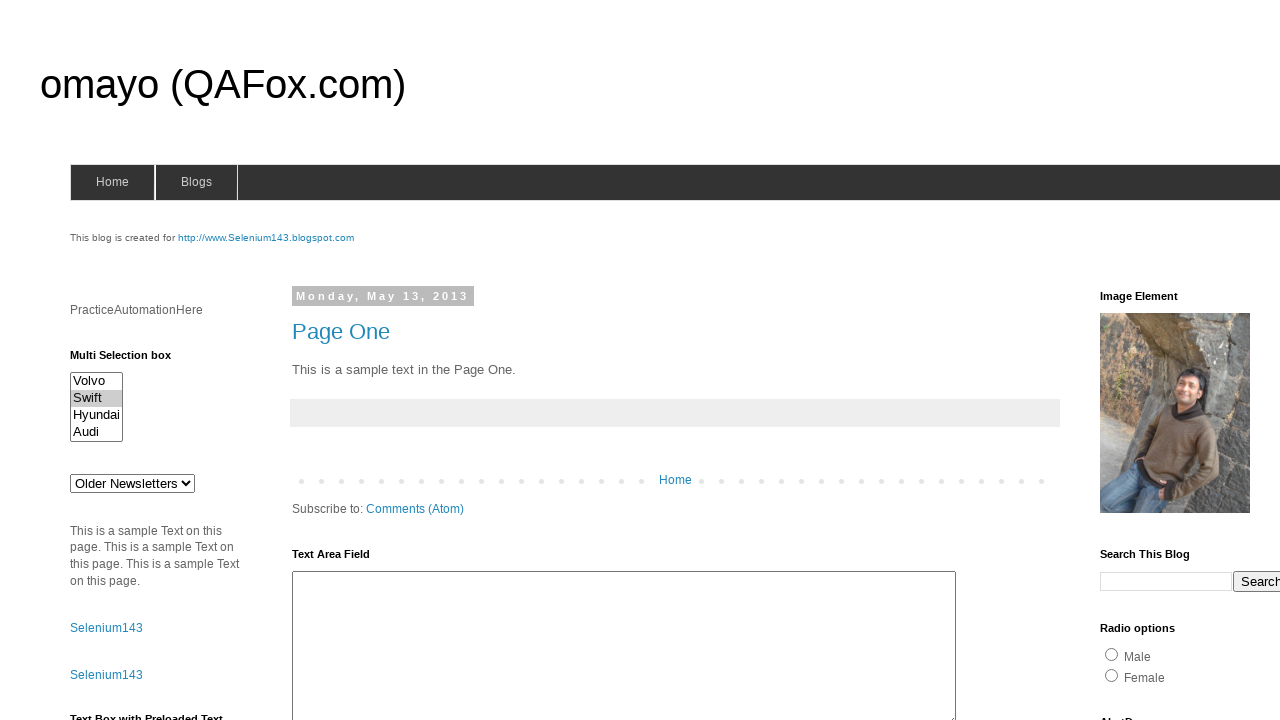

Selected Hyundai from multi-select dropdown on #multiselect1
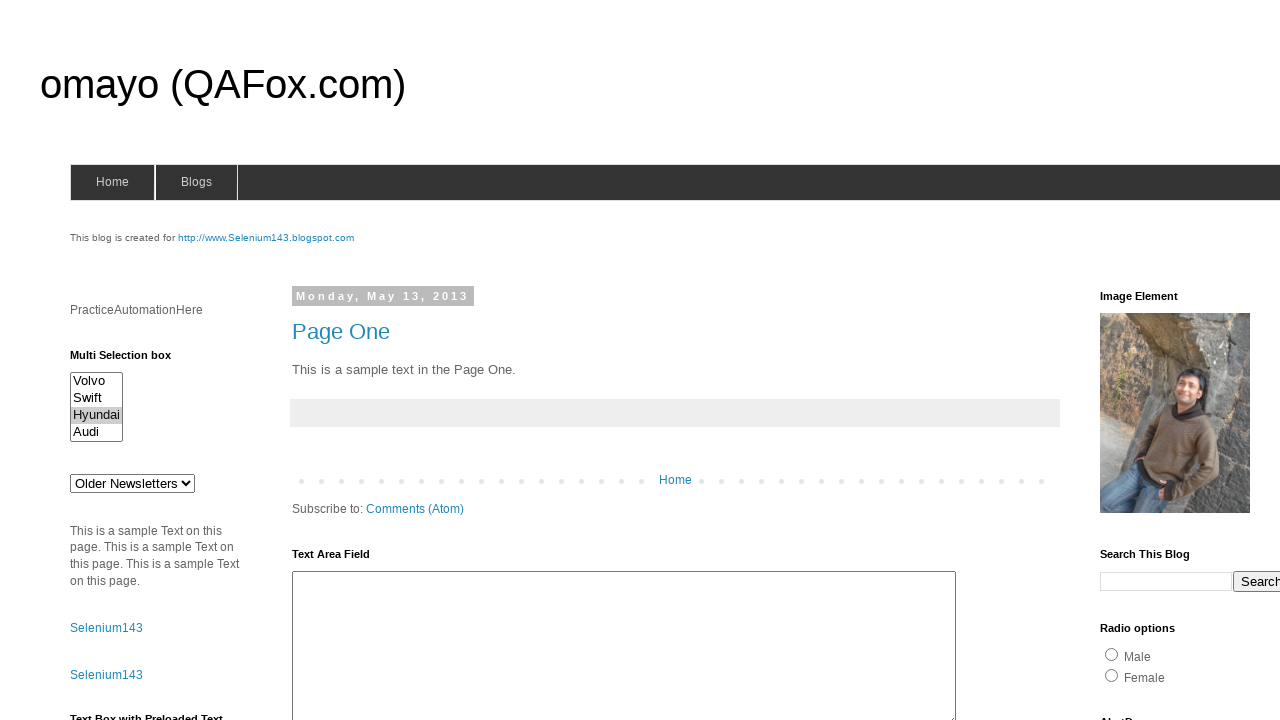

Selected Audi from multi-select dropdown on #multiselect1
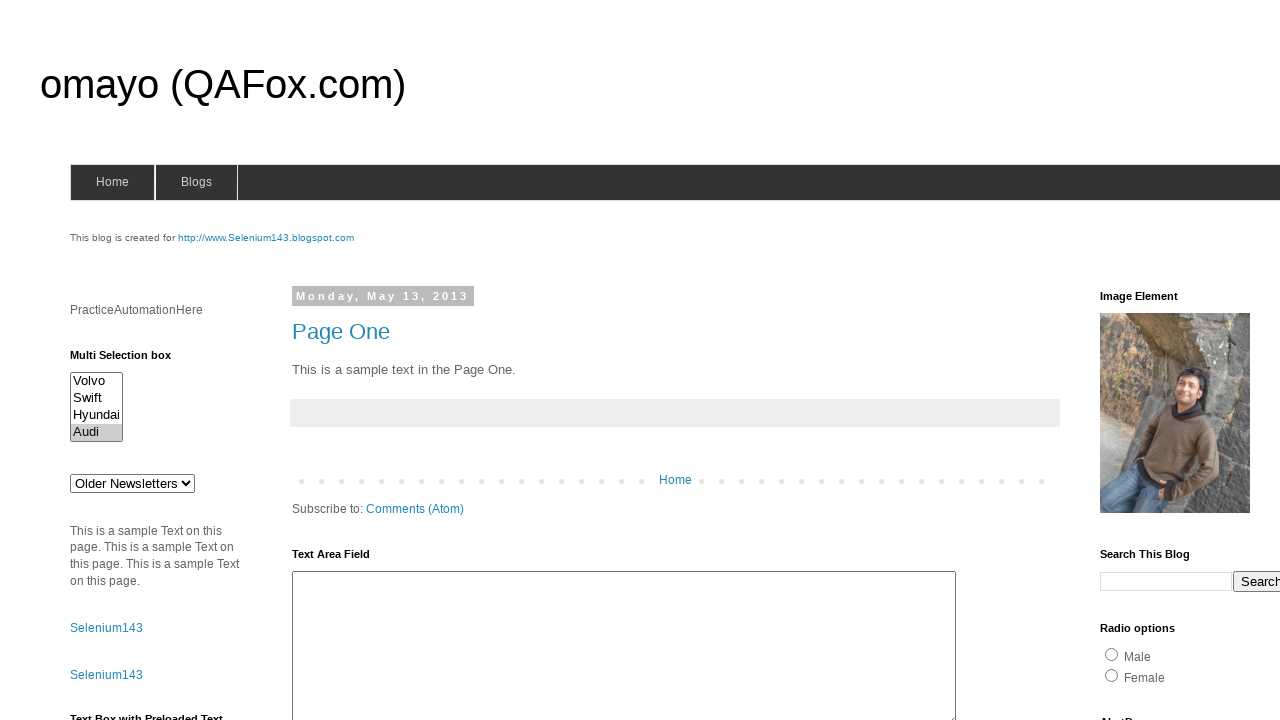

Deselected Volvo from multi-select dropdown using JavaScript
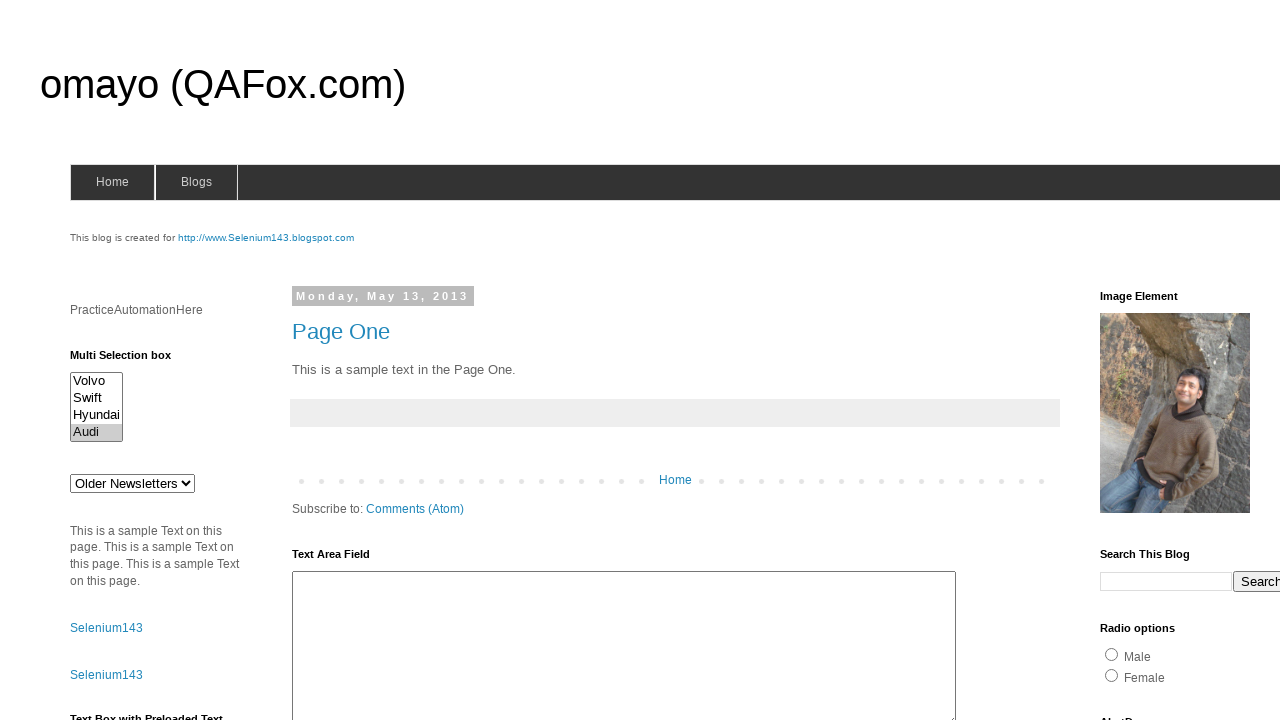

Waited 2 seconds to observe dropdown state after deselecting Volvo
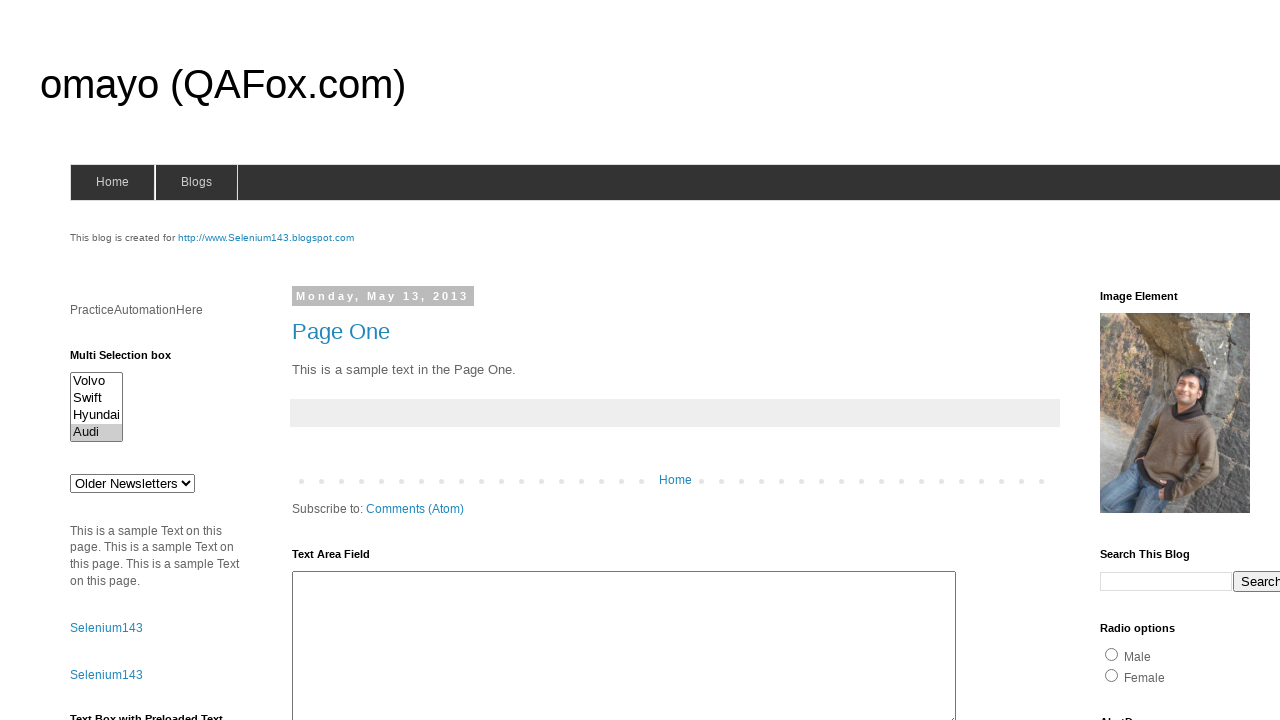

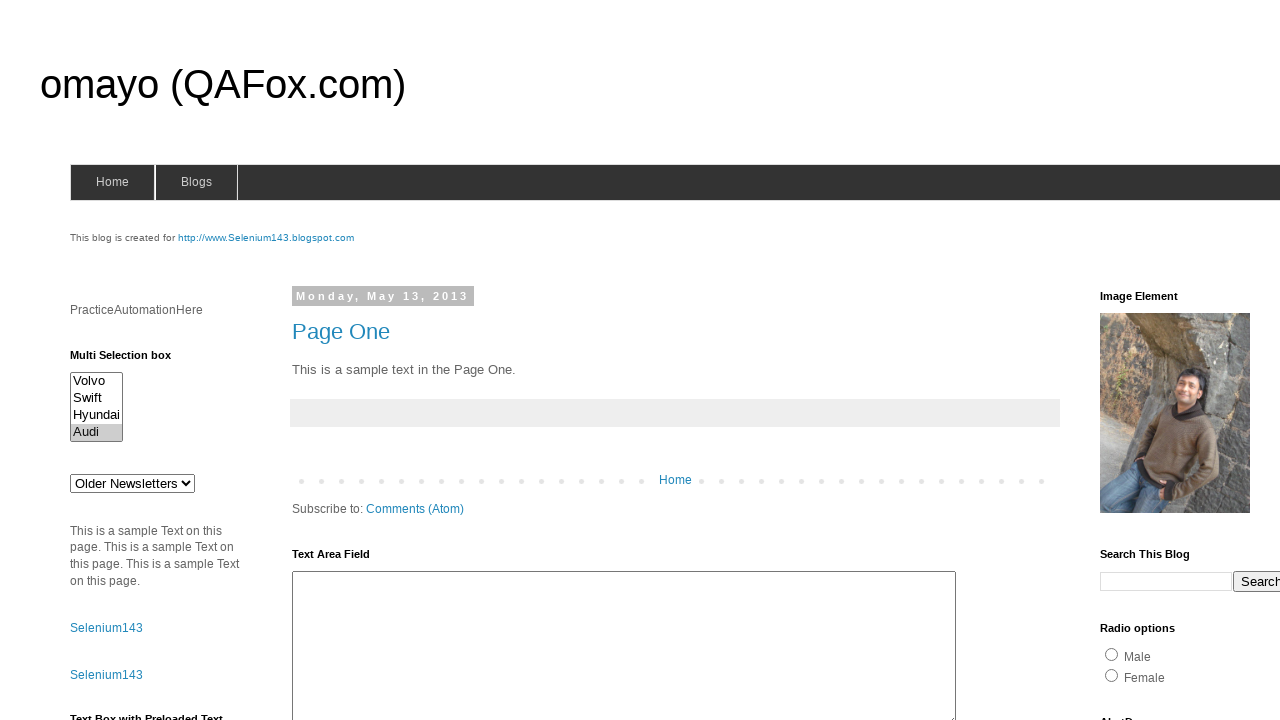